Navigates to Flipkart homepage and verifies the page loads successfully

Starting URL: https://www.flipkart.com/

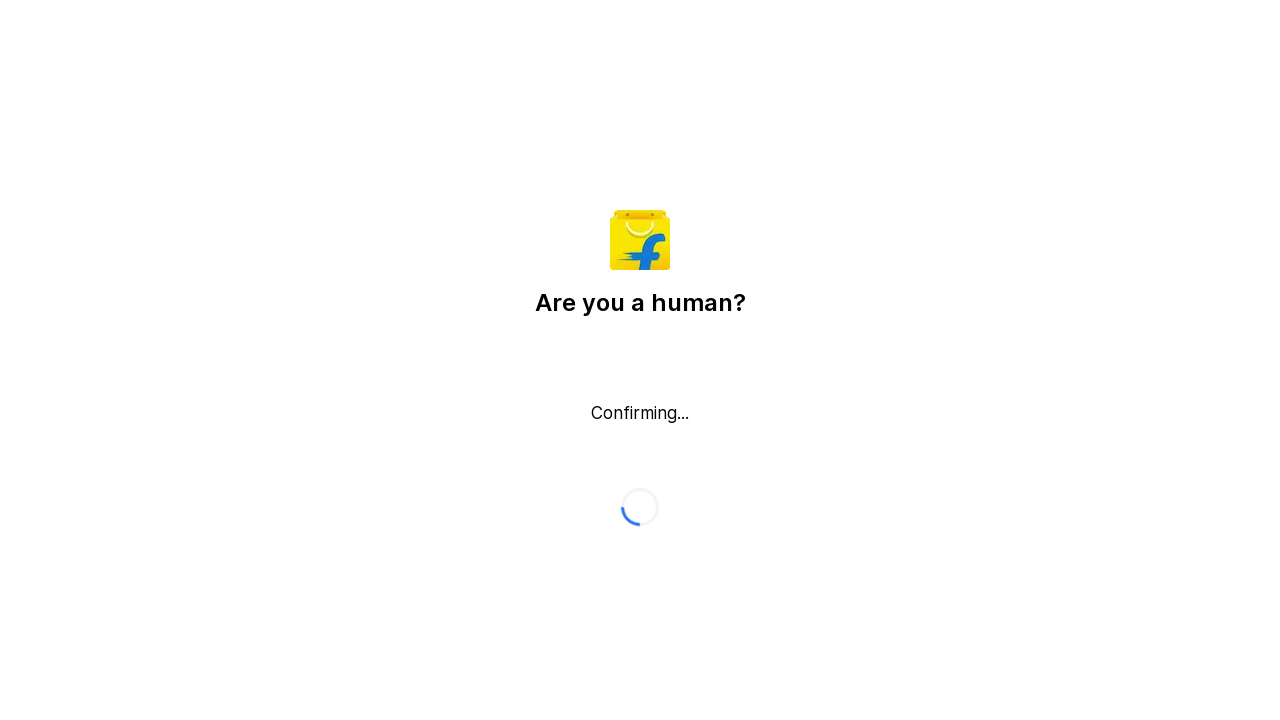

Navigated to Flipkart homepage and waited for body element to load
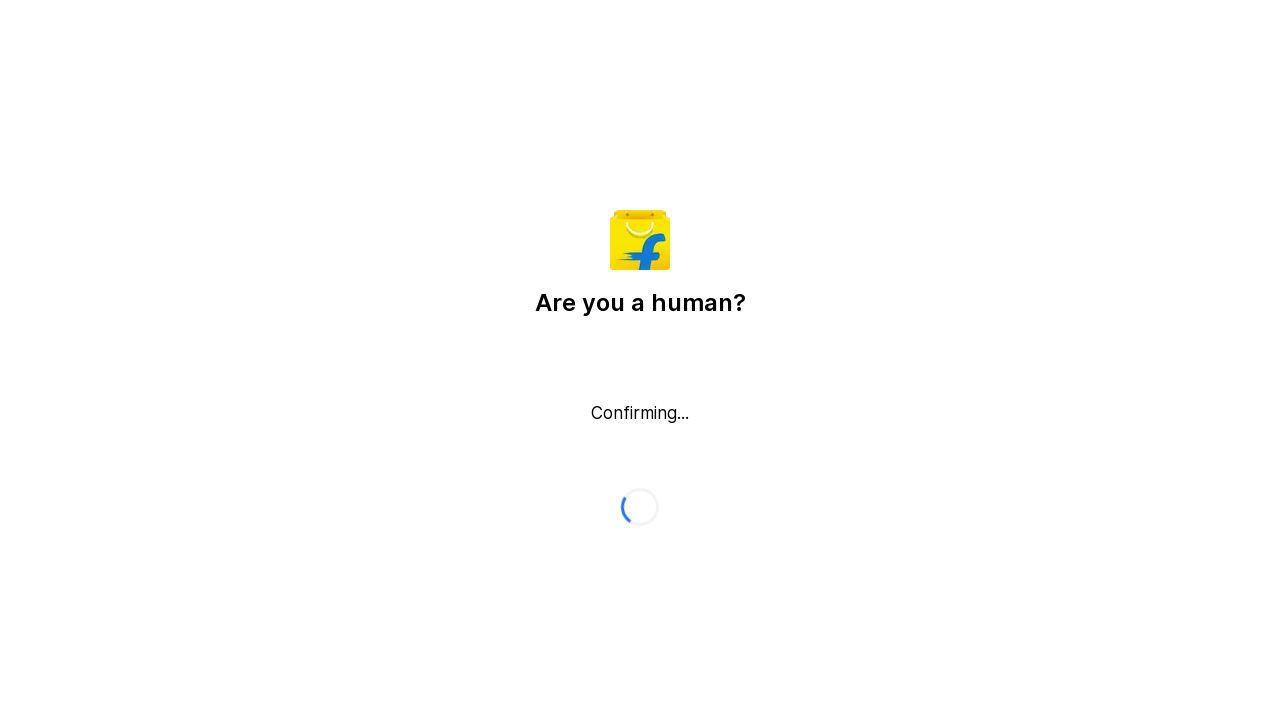

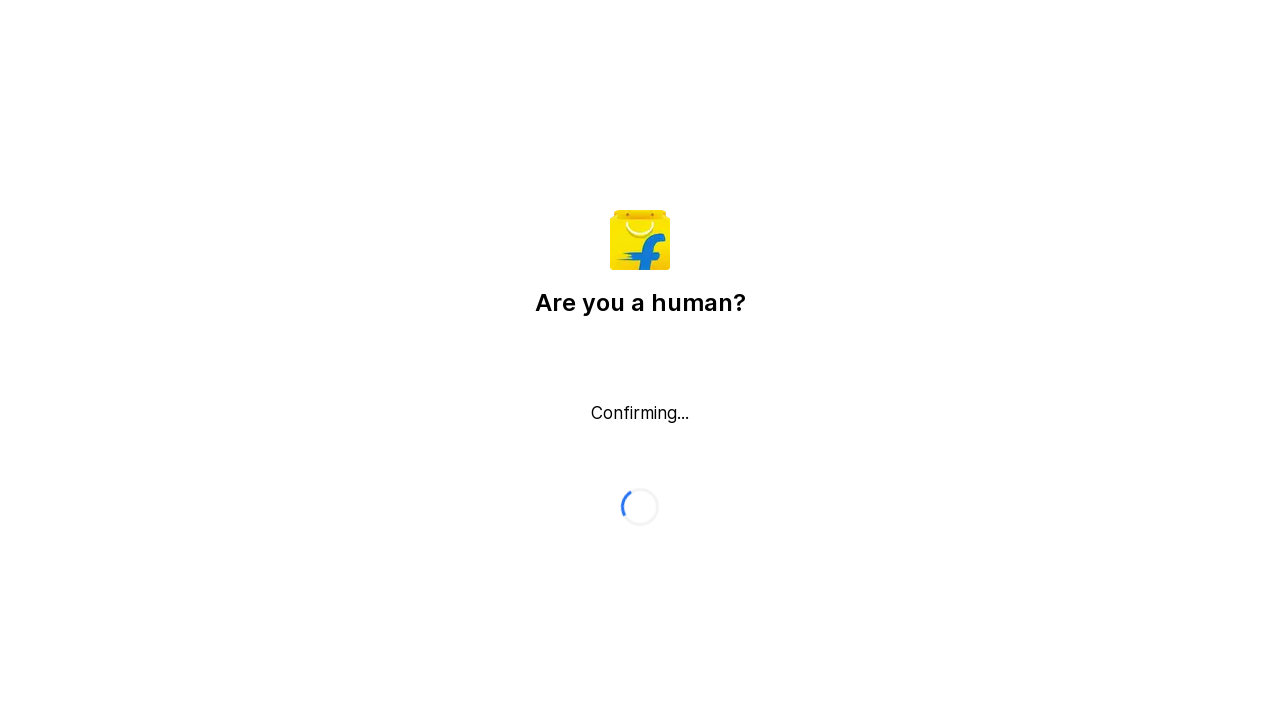